Tests dropdown selection functionality by selecting currency options using different methods (by index, visible text, and value)

Starting URL: https://rahulshettyacademy.com/dropdownsPractise/

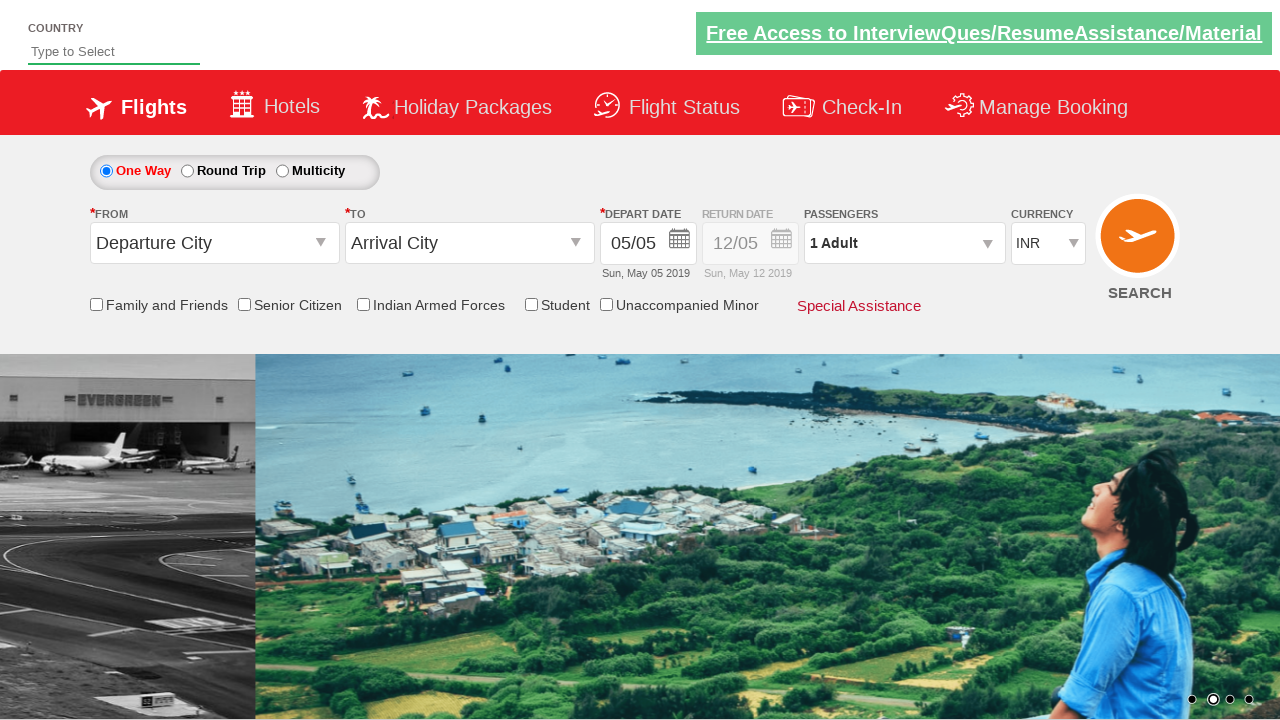

Selected dropdown option by index 2 (3rd option) on #ctl00_mainContent_DropDownListCurrency
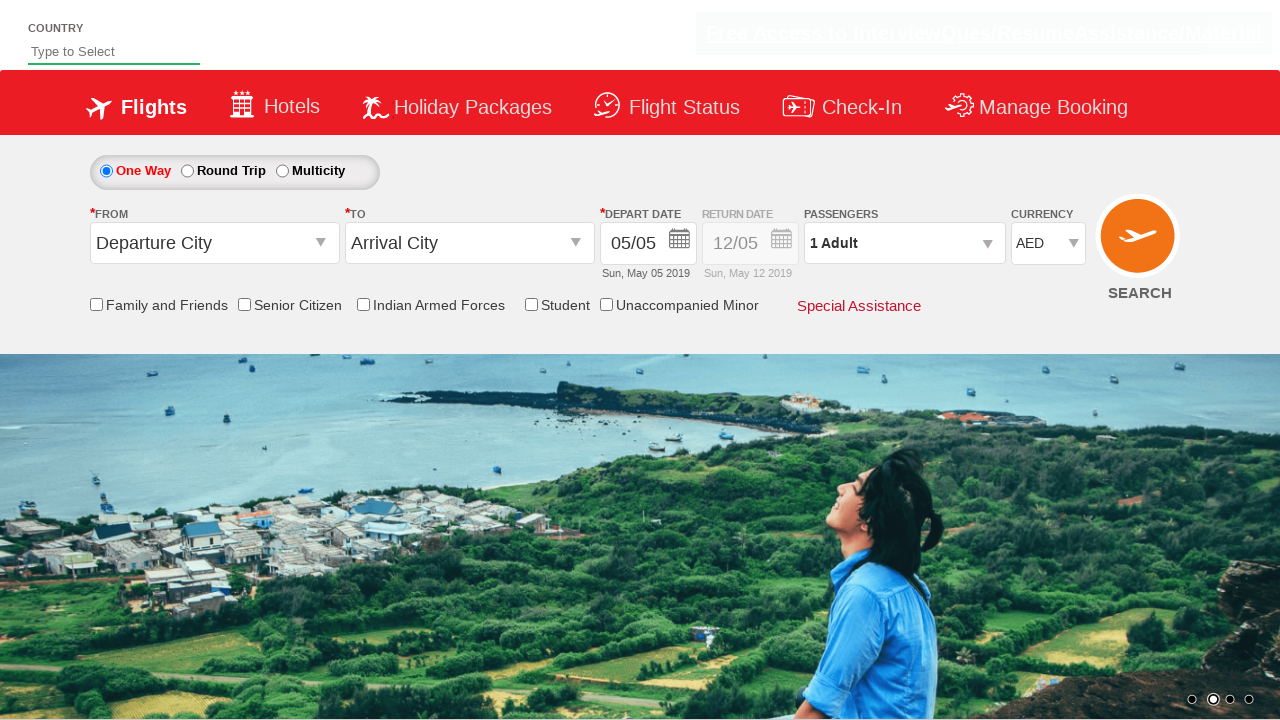

Selected INR option by visible text label on #ctl00_mainContent_DropDownListCurrency
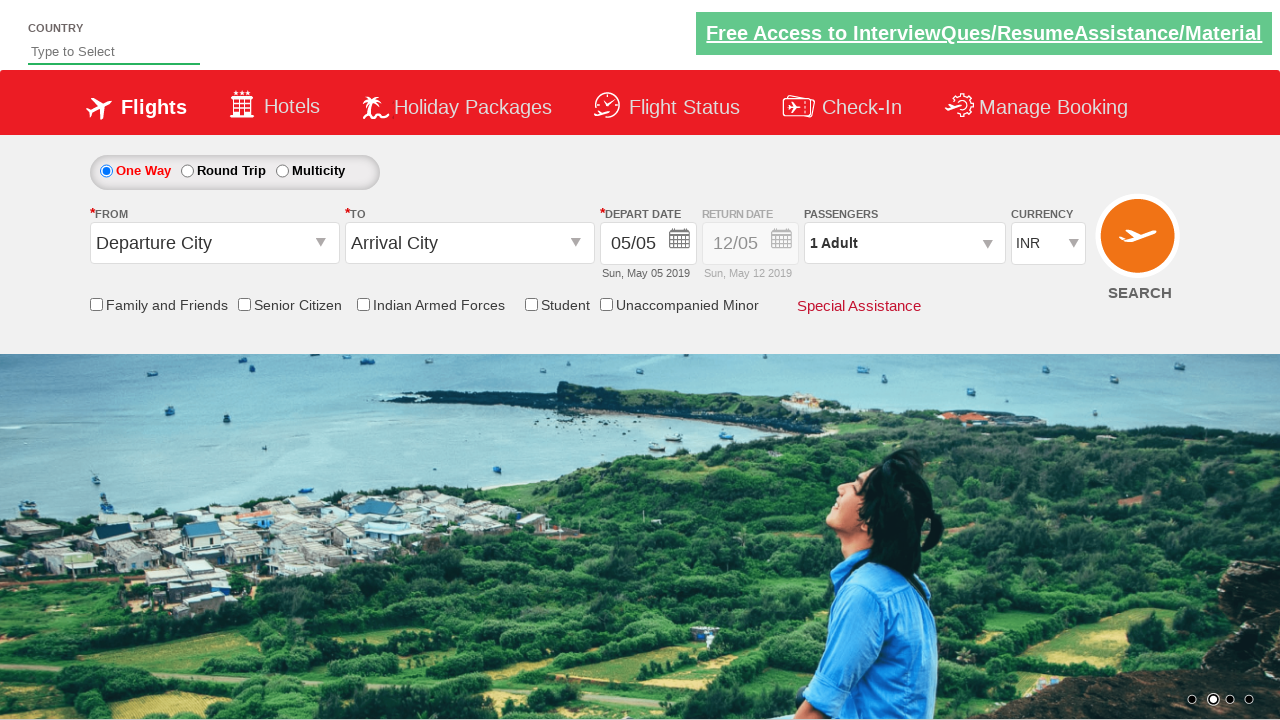

Selected USD option by value attribute on #ctl00_mainContent_DropDownListCurrency
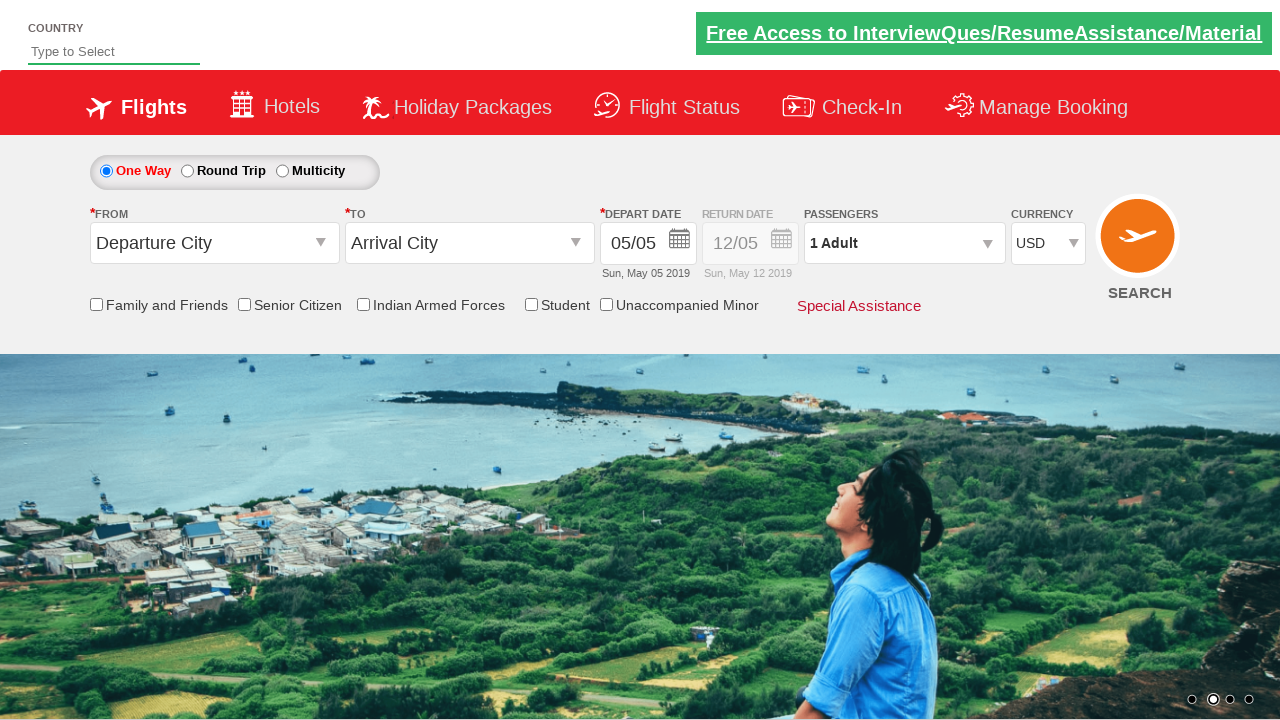

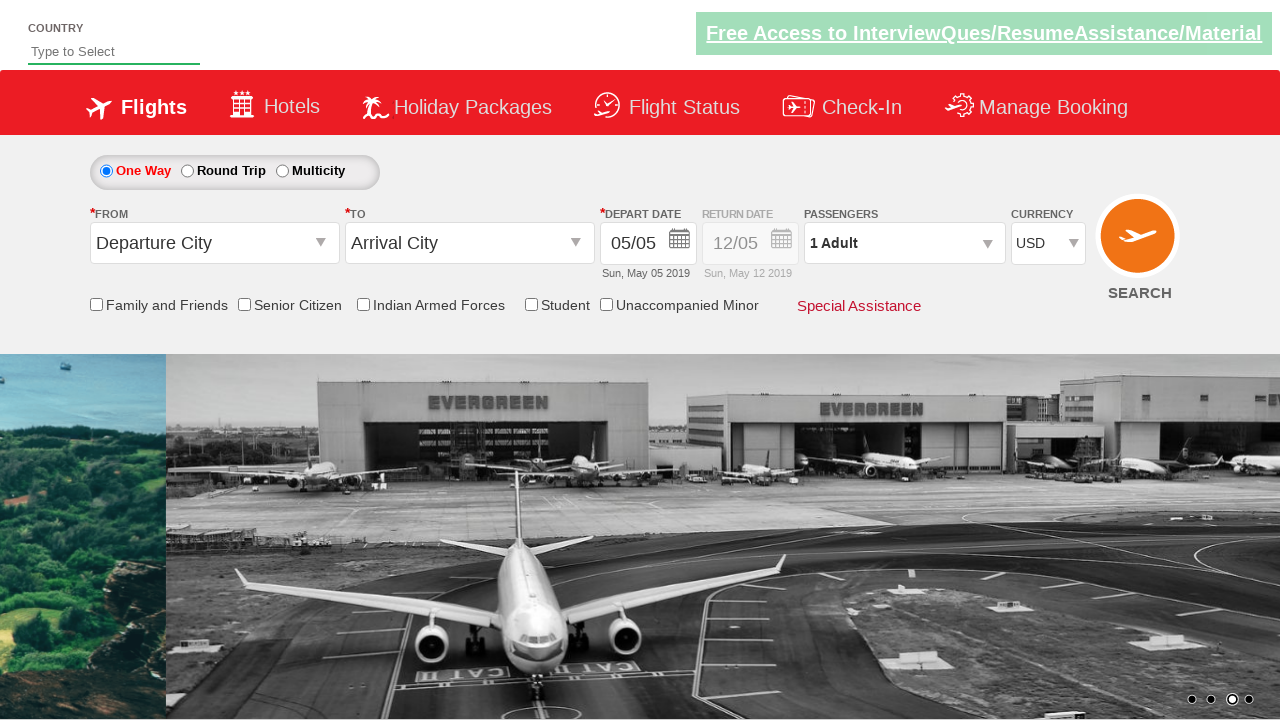